Tests a calculator form by reading two numbers, calculating their sum, selecting the result from a dropdown, and submitting the form

Starting URL: http://suninjuly.github.io/selects1.html

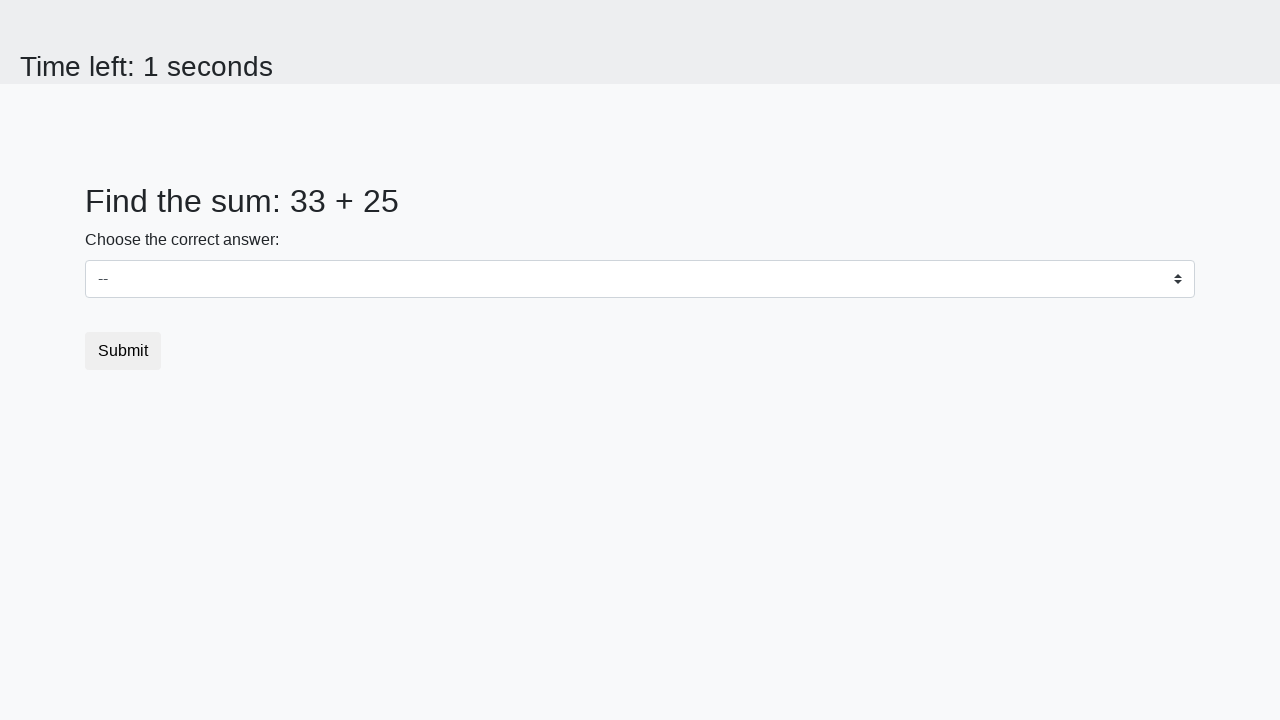

Retrieved first number from #num1 element
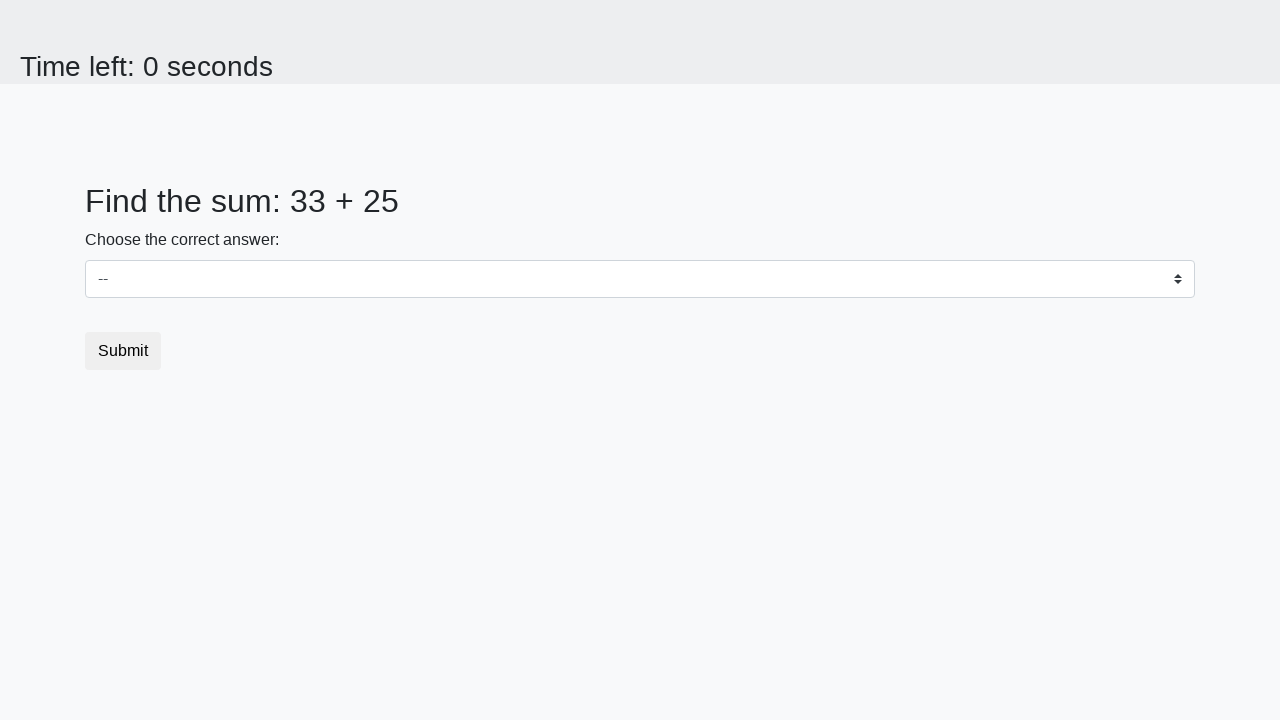

Retrieved second number from #num2 element
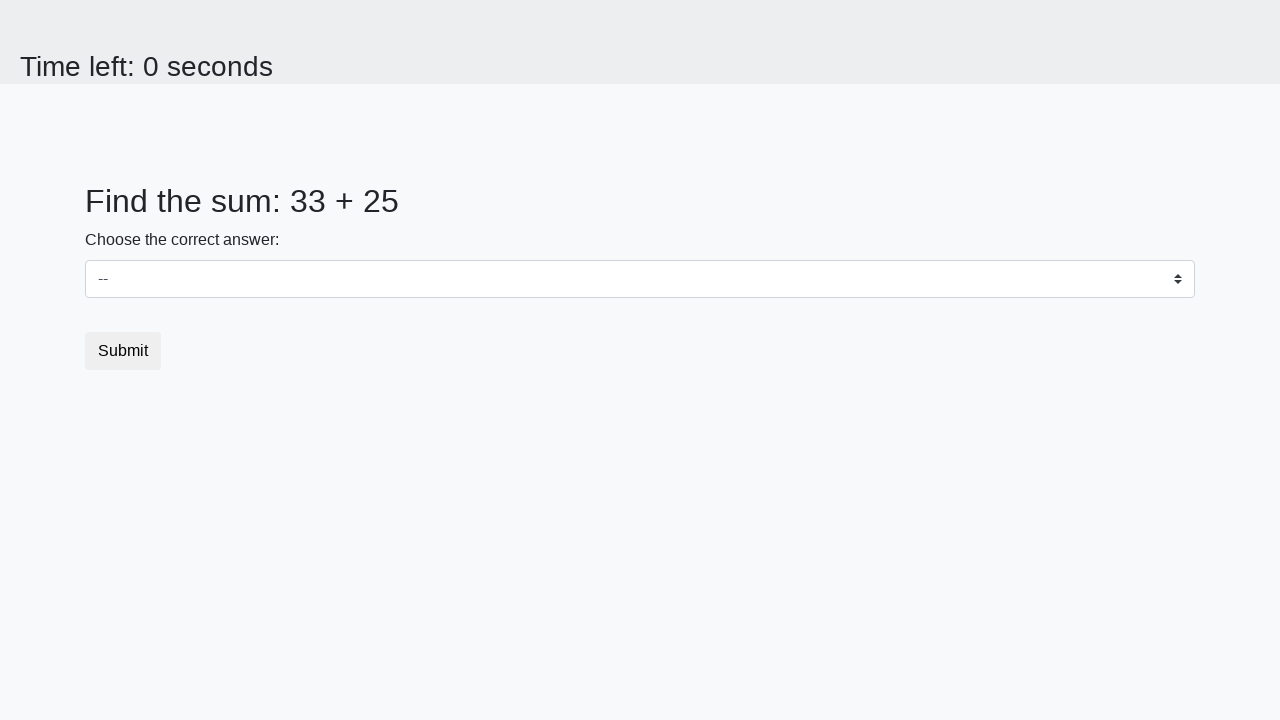

Calculated sum: 33 + 25 = 58
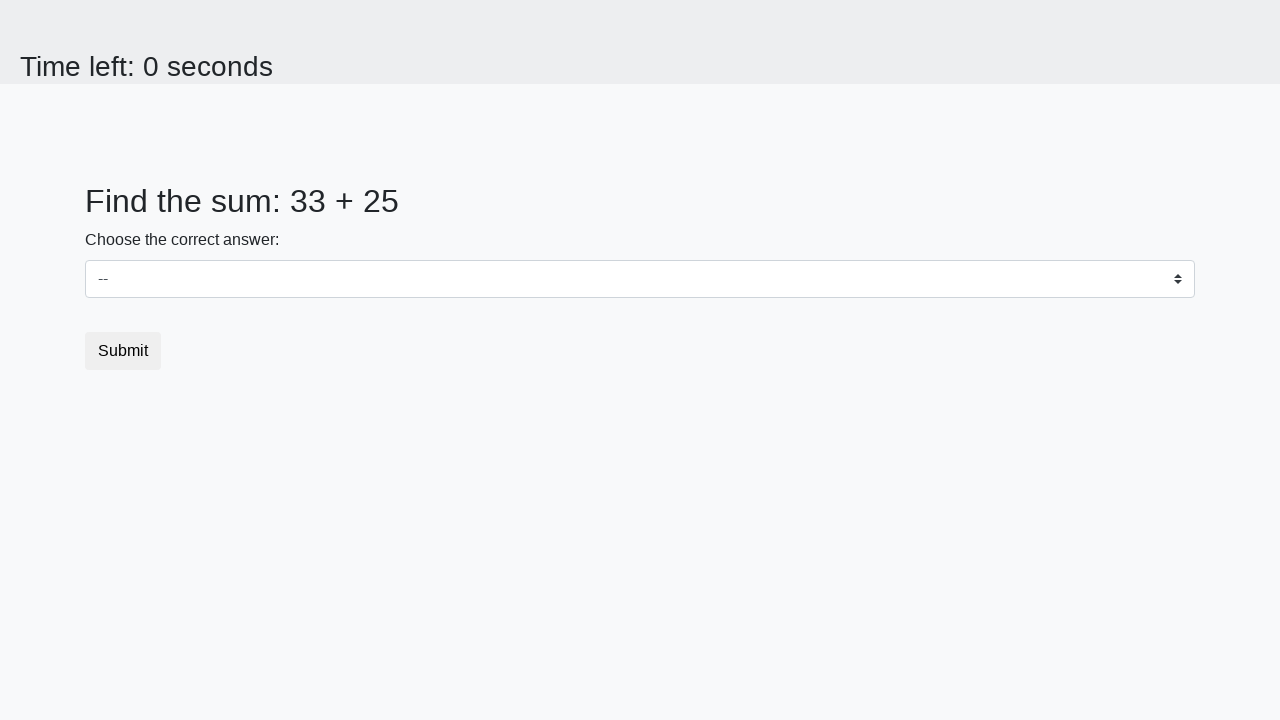

Selected calculated result '58' from dropdown on select
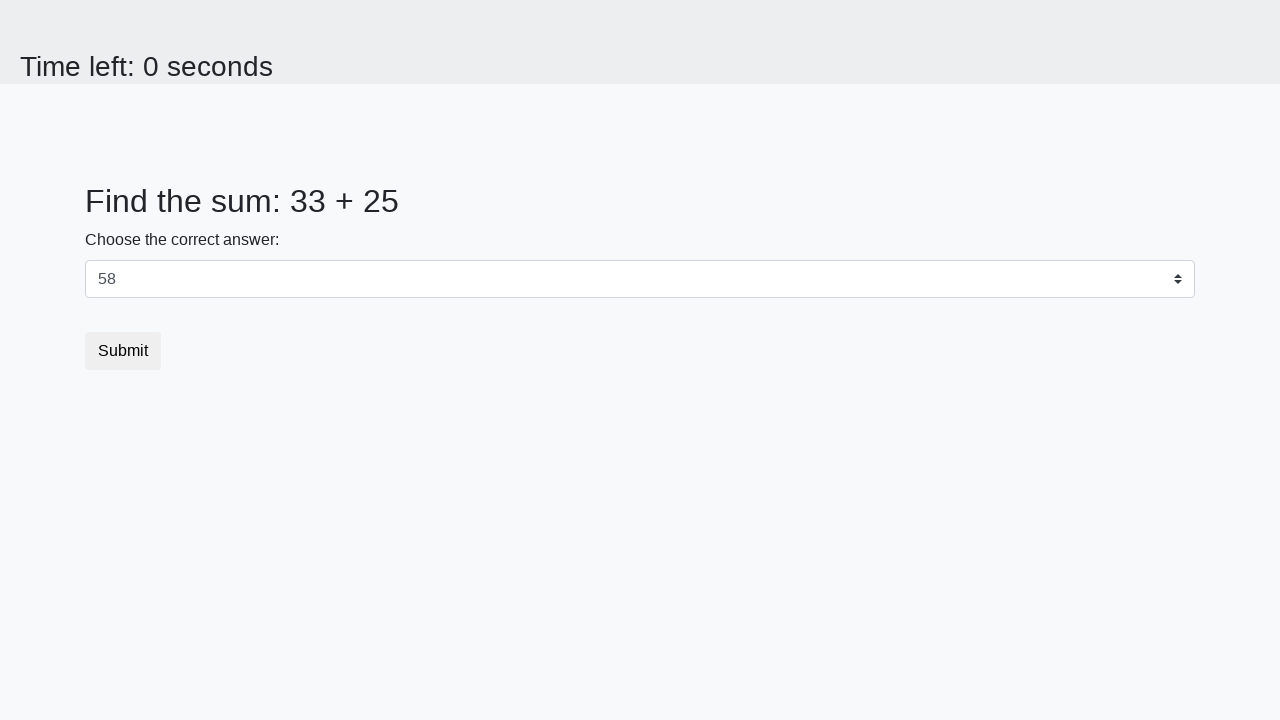

Clicked submit button to complete form at (123, 351) on button.btn
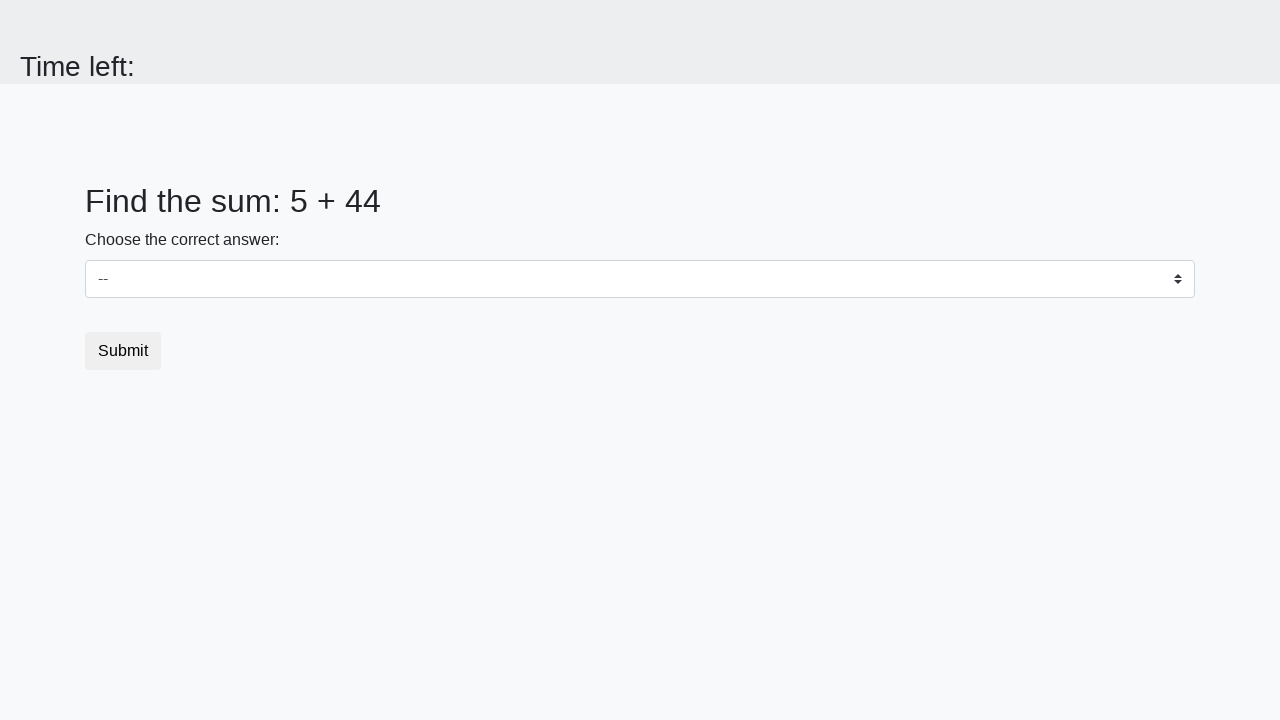

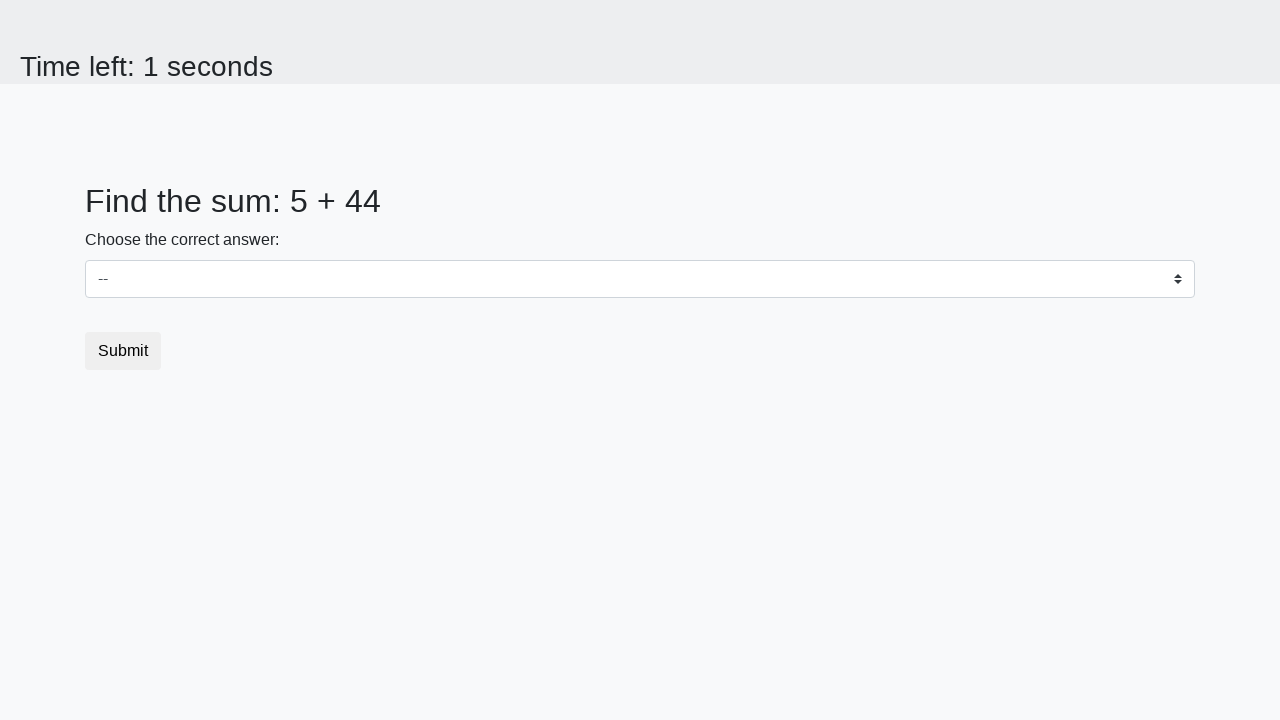